Tests alert handling by clicking a button that triggers a JavaScript alert and then accepting the alert

Starting URL: https://formy-project.herokuapp.com/switch-window

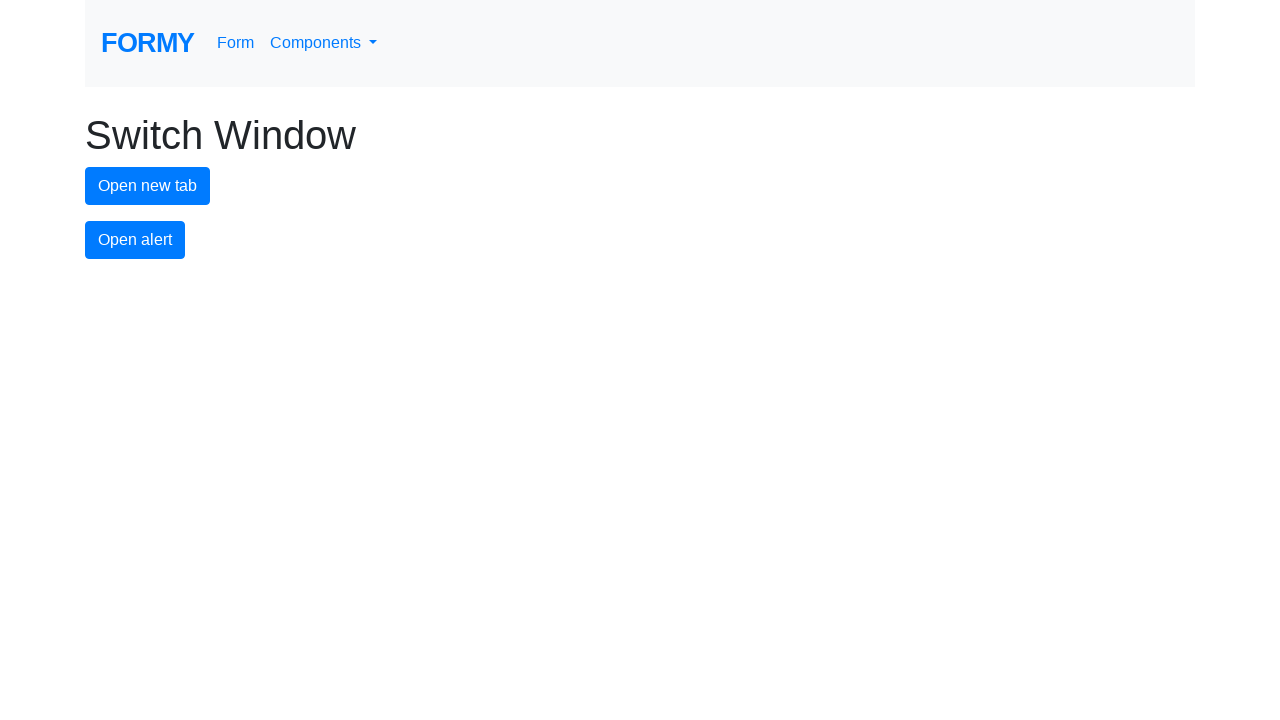

Set up dialog handler to automatically accept alerts
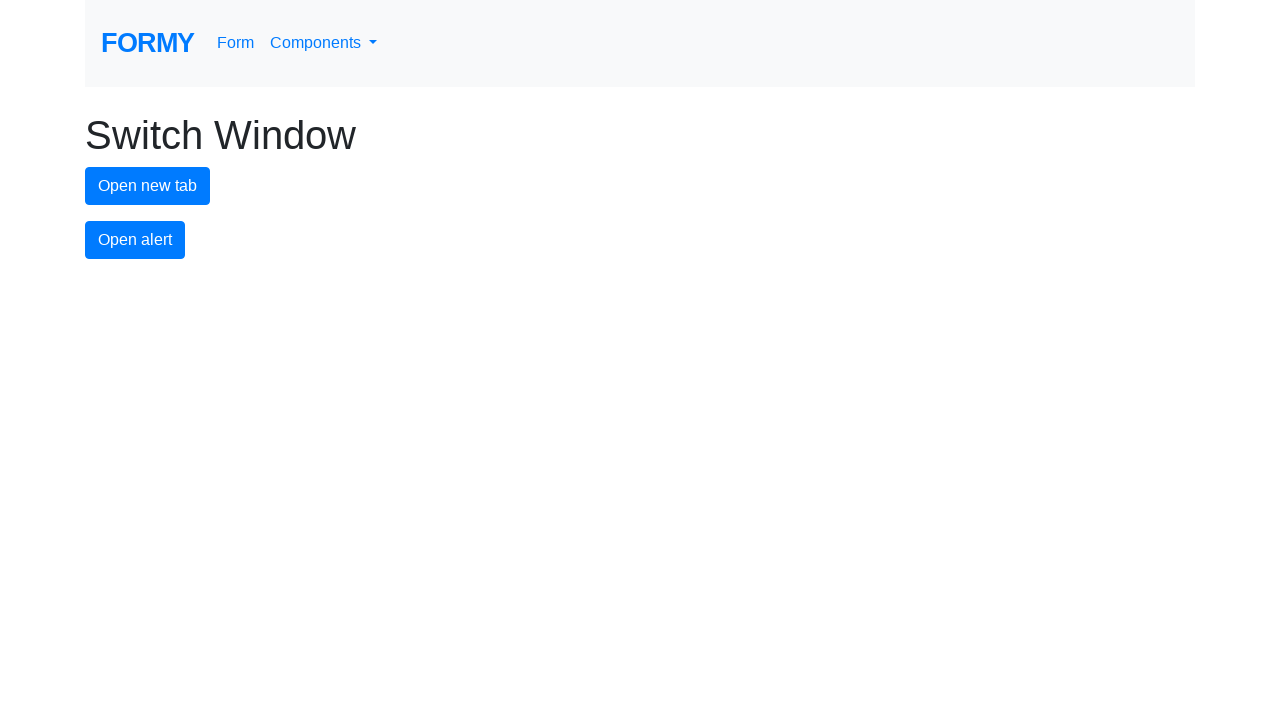

Clicked alert button to trigger JavaScript alert at (135, 240) on #alert-button
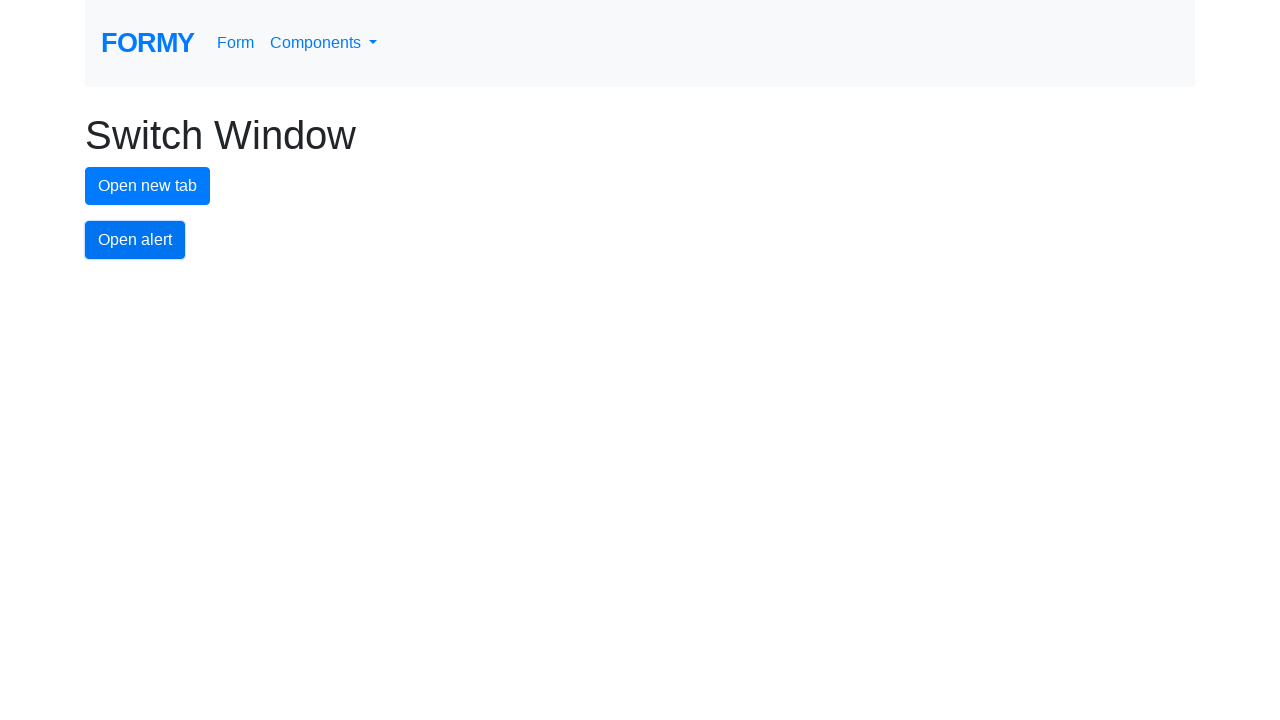

Waited for alert dialog to be handled and accepted
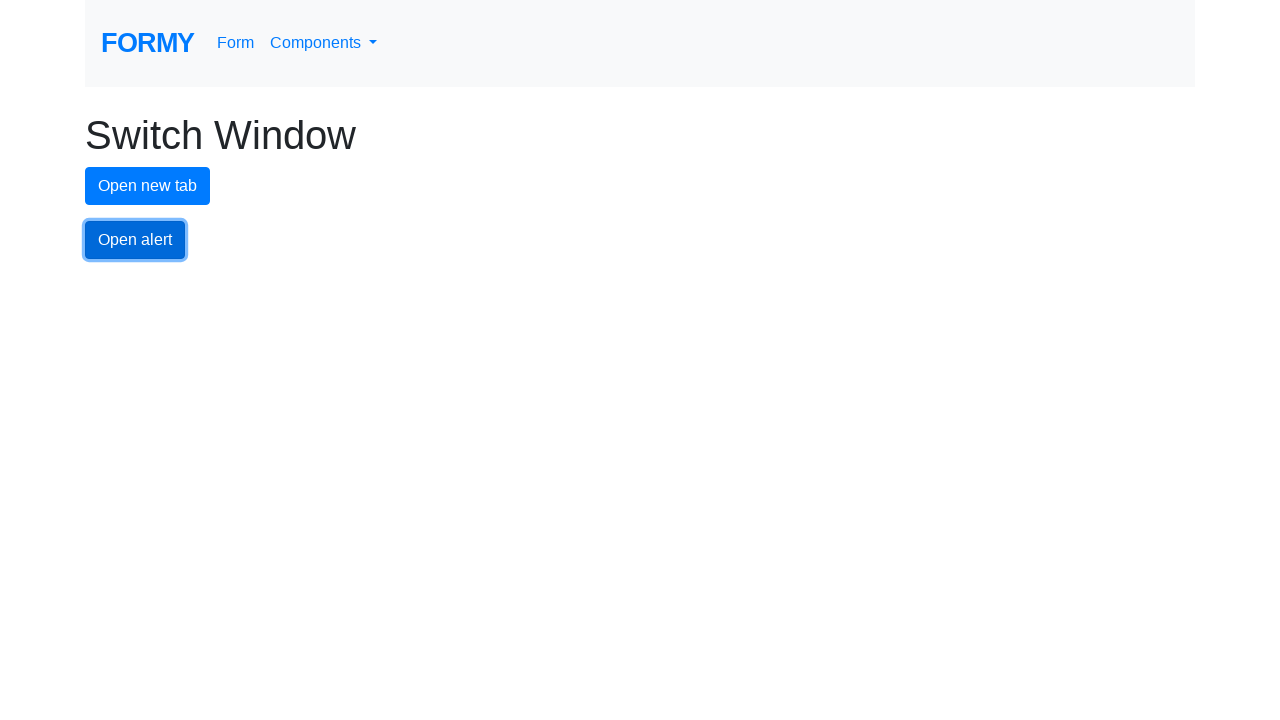

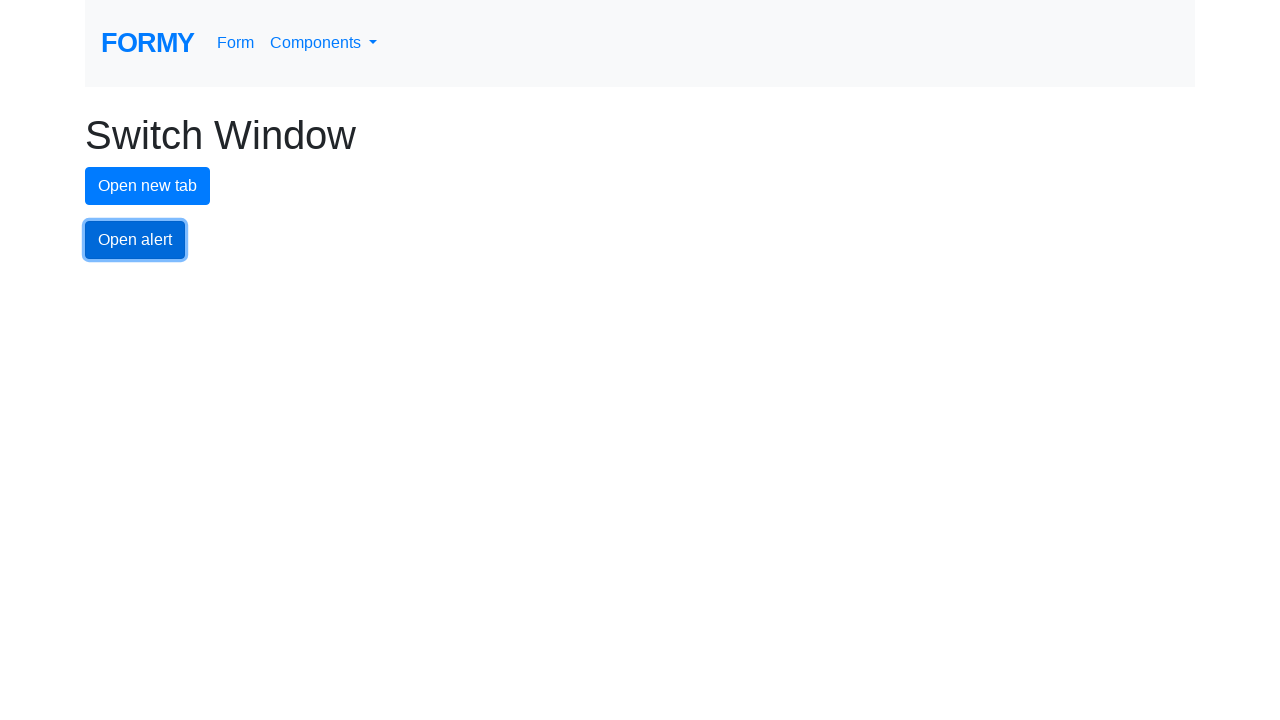